Tests handling of iframes by switching between single and nested frames, filling text inputs in each frame context

Starting URL: http://demo.automationtesting.in/Frames.html

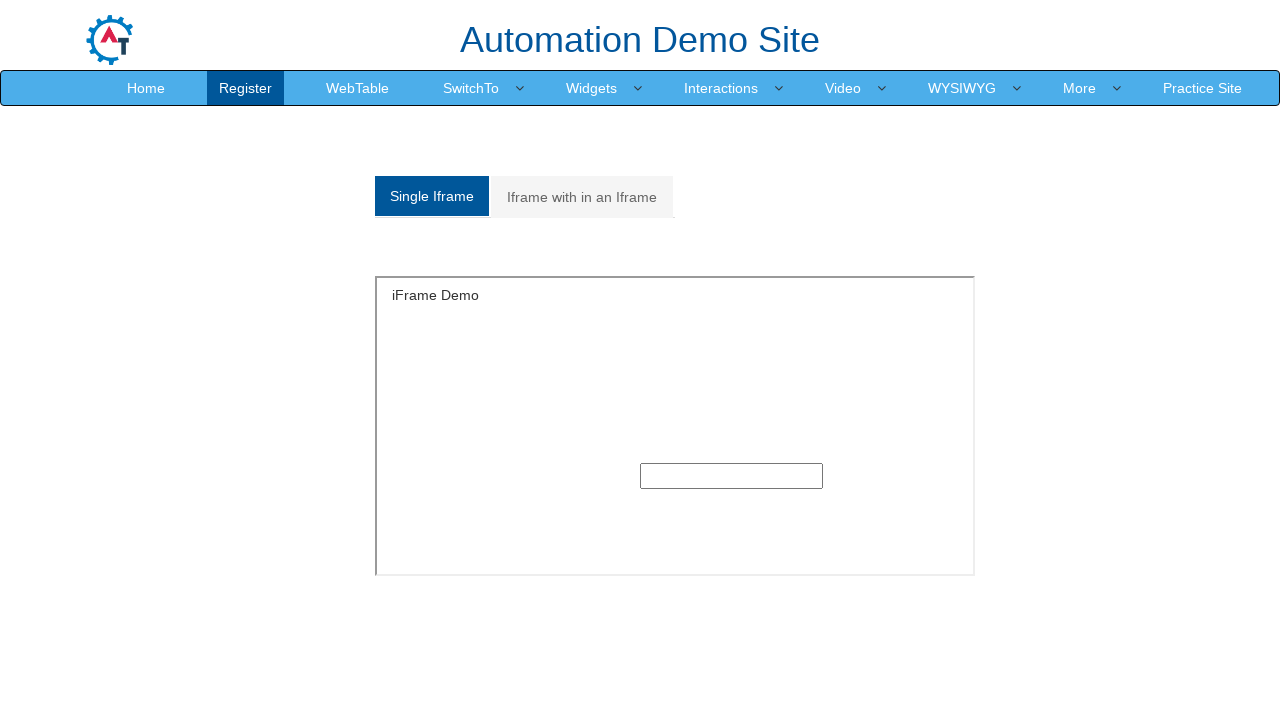

Located single frame with src='SingleFrame.html'
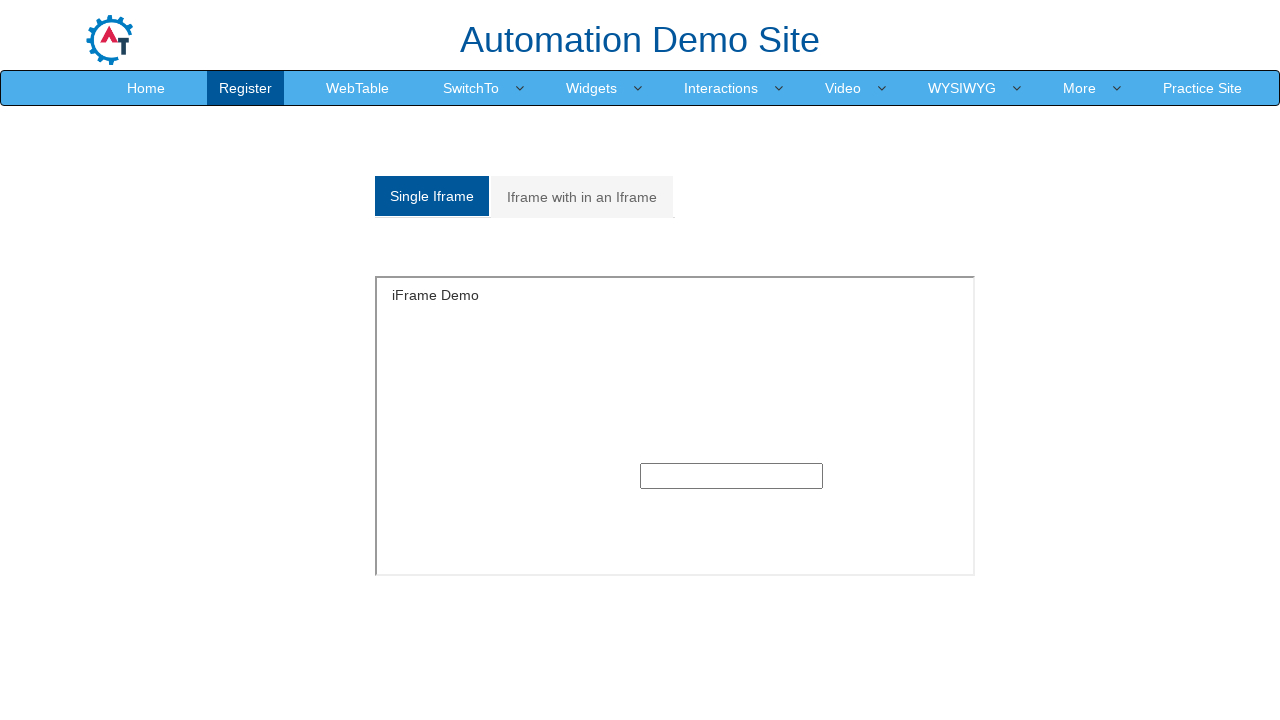

Filled text input in single frame with 'Independent Frames' on iframe[src='SingleFrame.html'] >> internal:control=enter-frame >> input[type='te
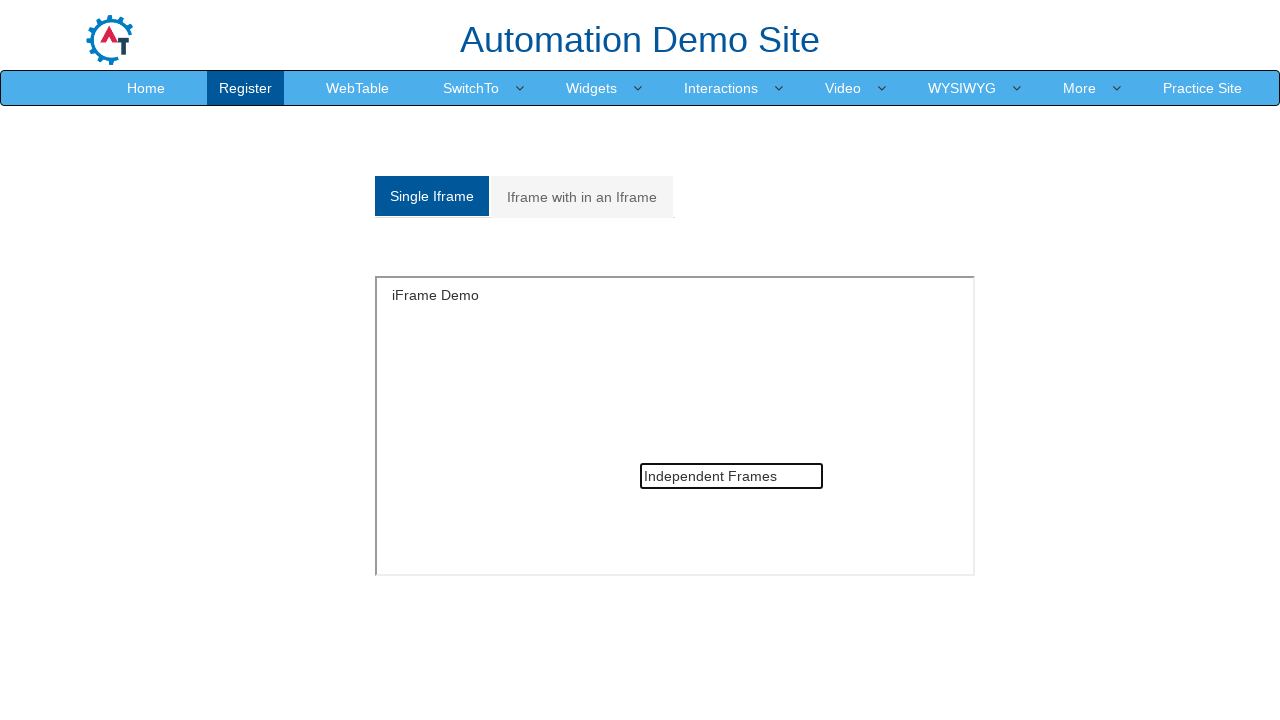

Clicked 'Iframe with in an Iframe' tab at (582, 197) on text=Iframe with in an Iframe
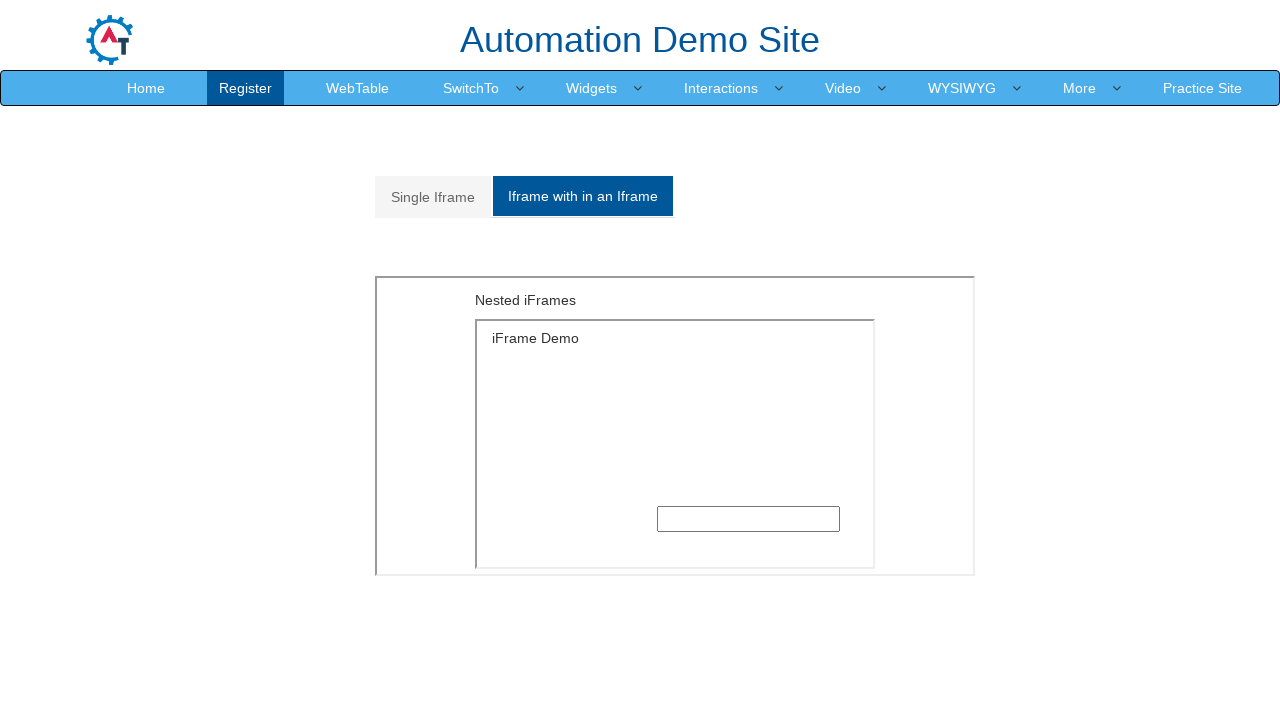

Located outer frame with src='MultipleFrames.html'
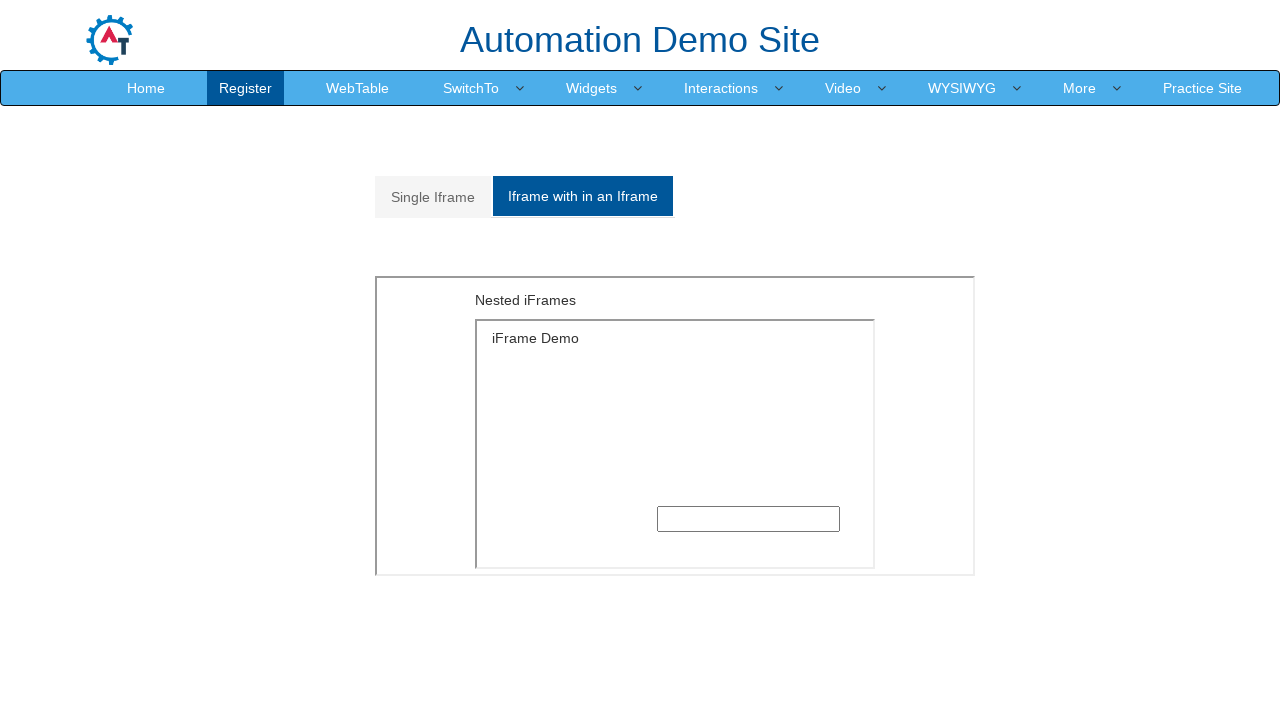

Located first nested iframe inside outer frame
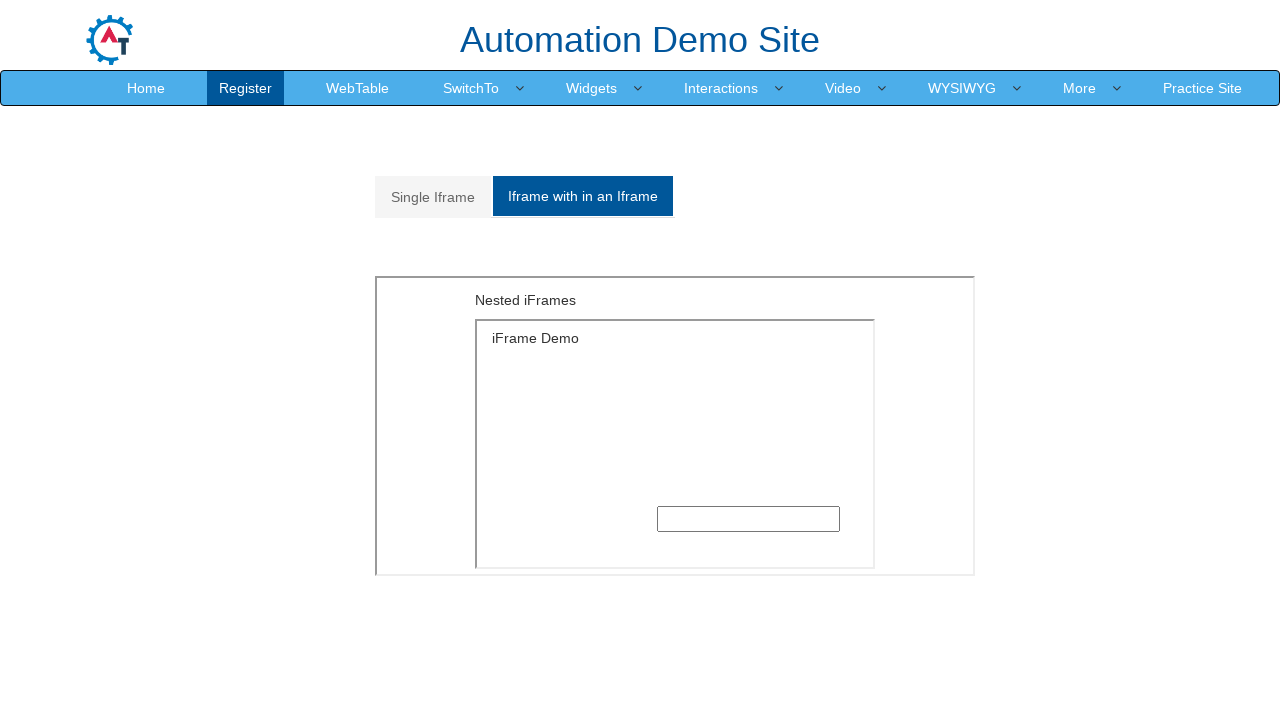

Filled text input in nested iframe with 'Inline Frames' on iframe[src='MultipleFrames.html'] >> internal:control=enter-frame >> iframe >> n
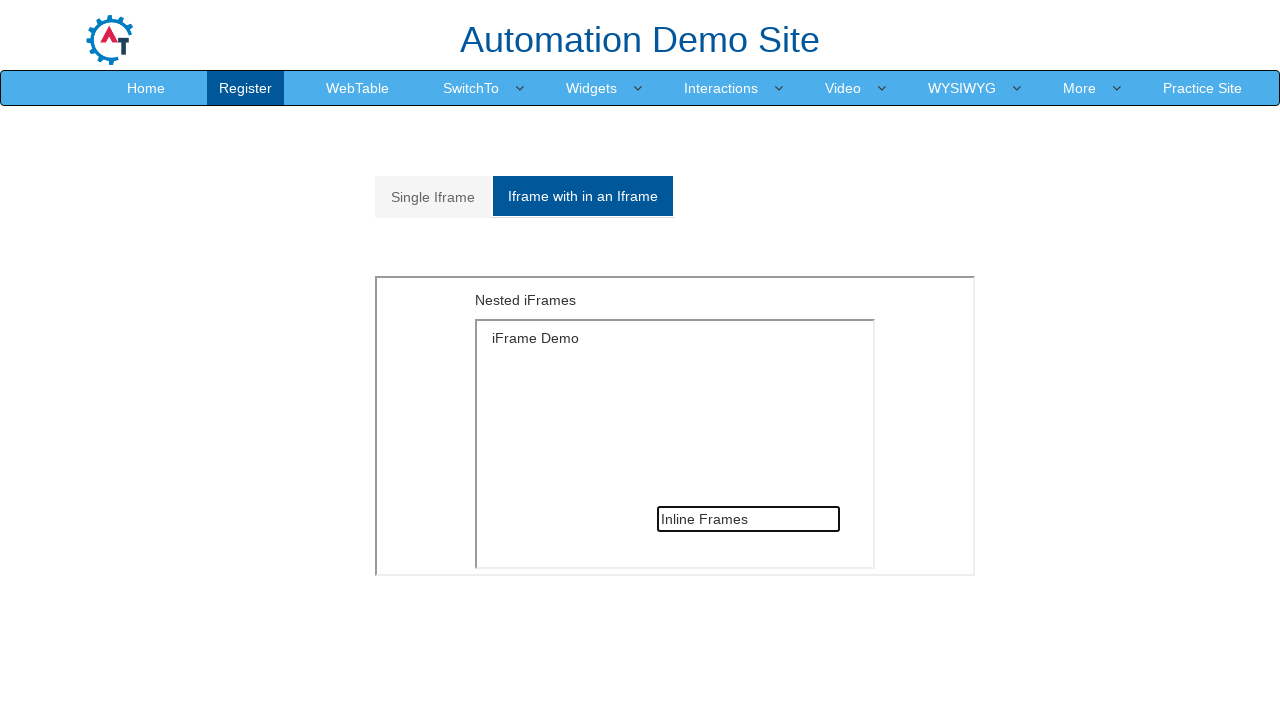

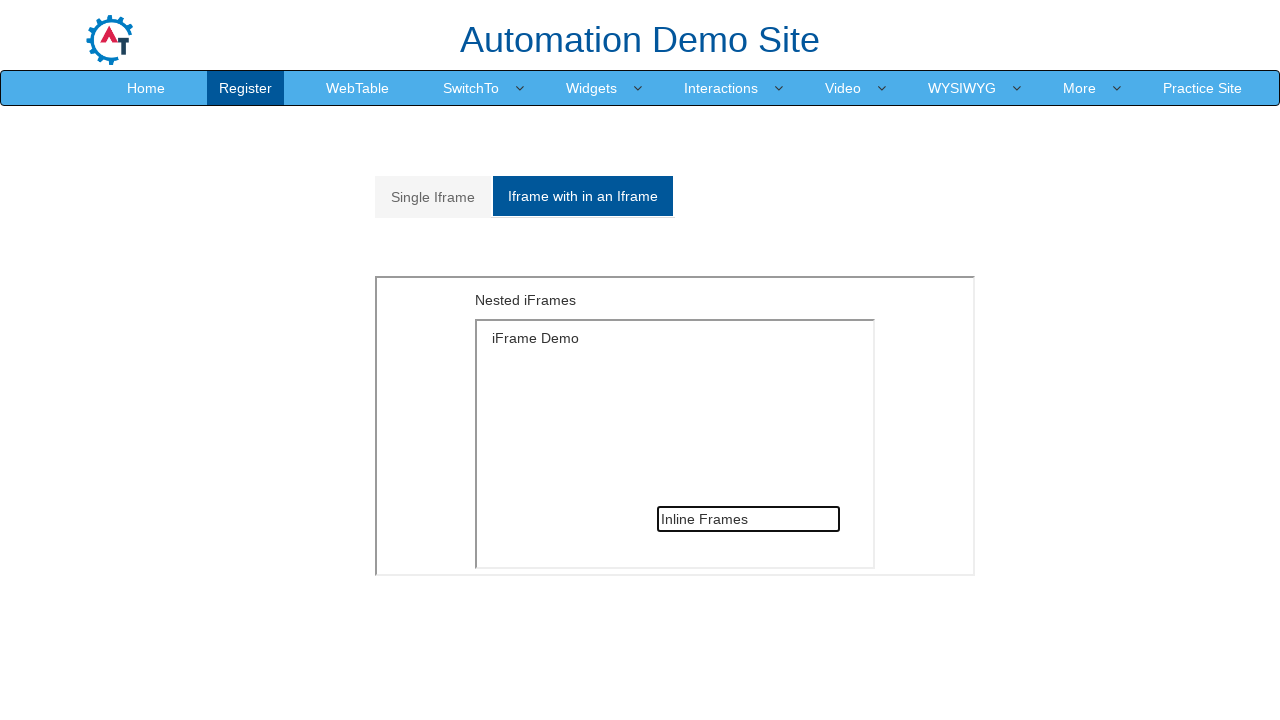